Tests destroying a todo by removing its text and pressing Escape

Starting URL: https://todomvc.com/examples/typescript-angular/#/

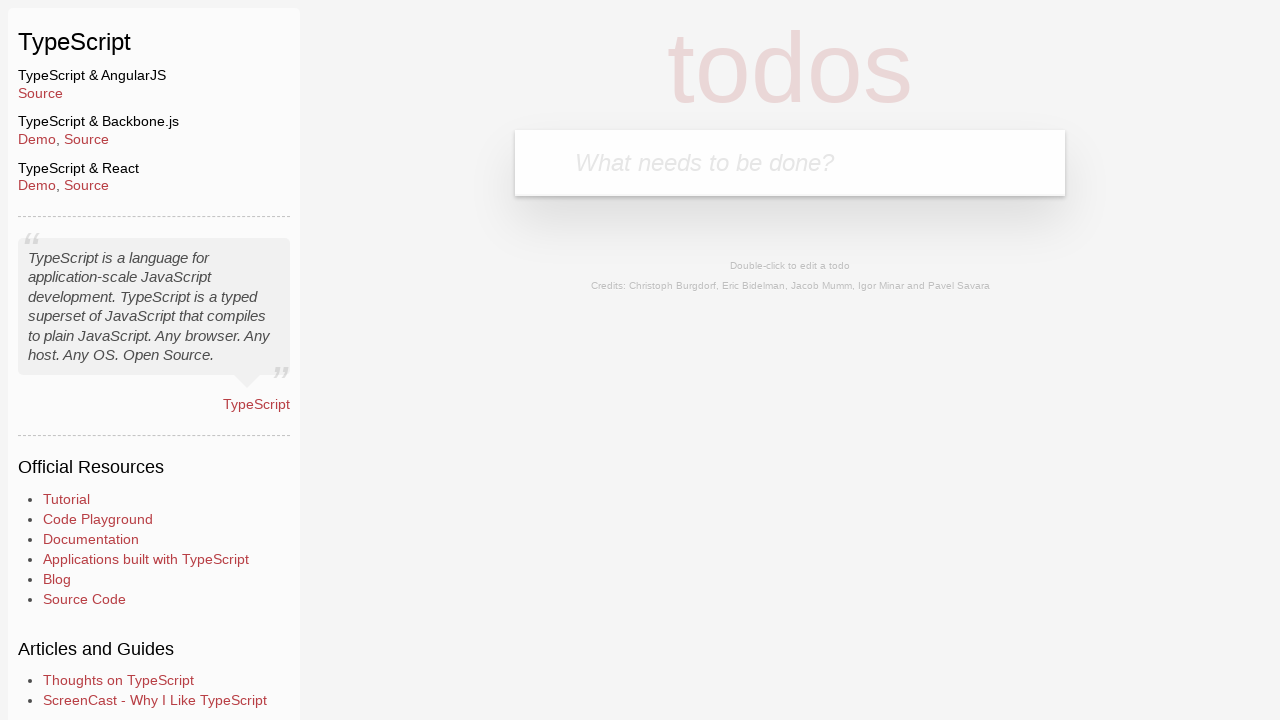

Filled new todo input with 'Lorem' on input.new-todo
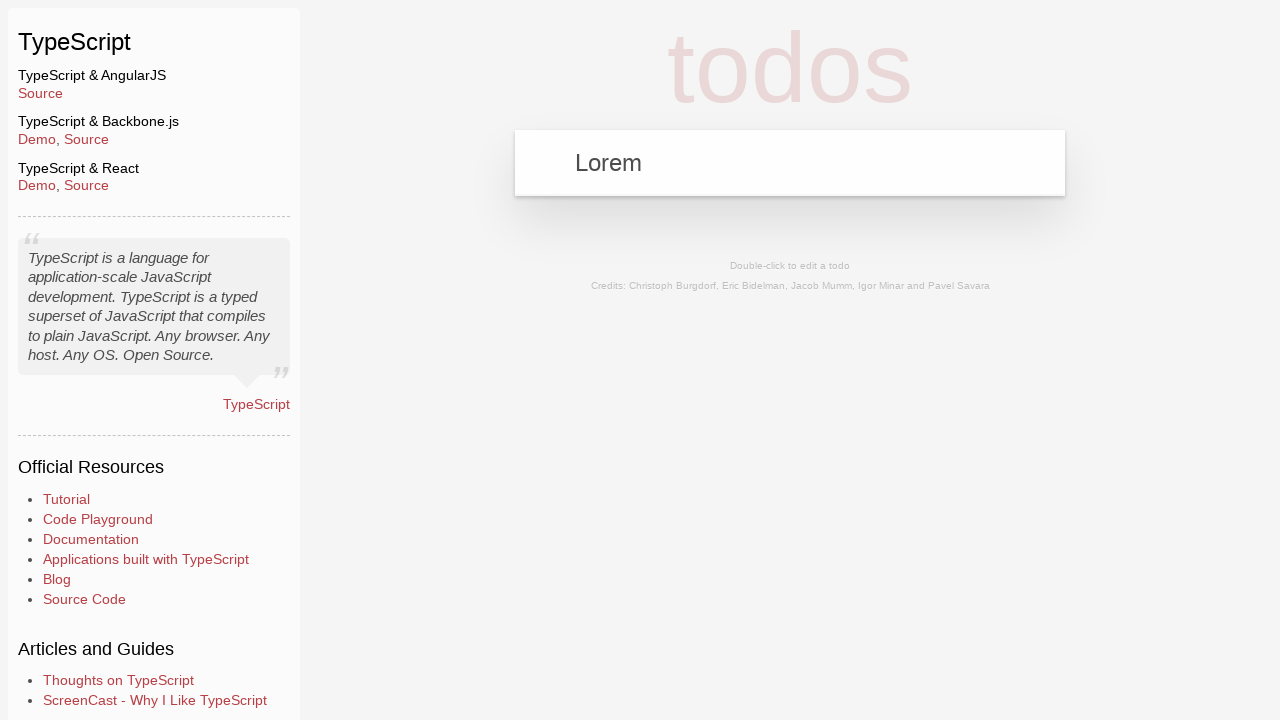

Pressed Enter to create the todo on input.new-todo
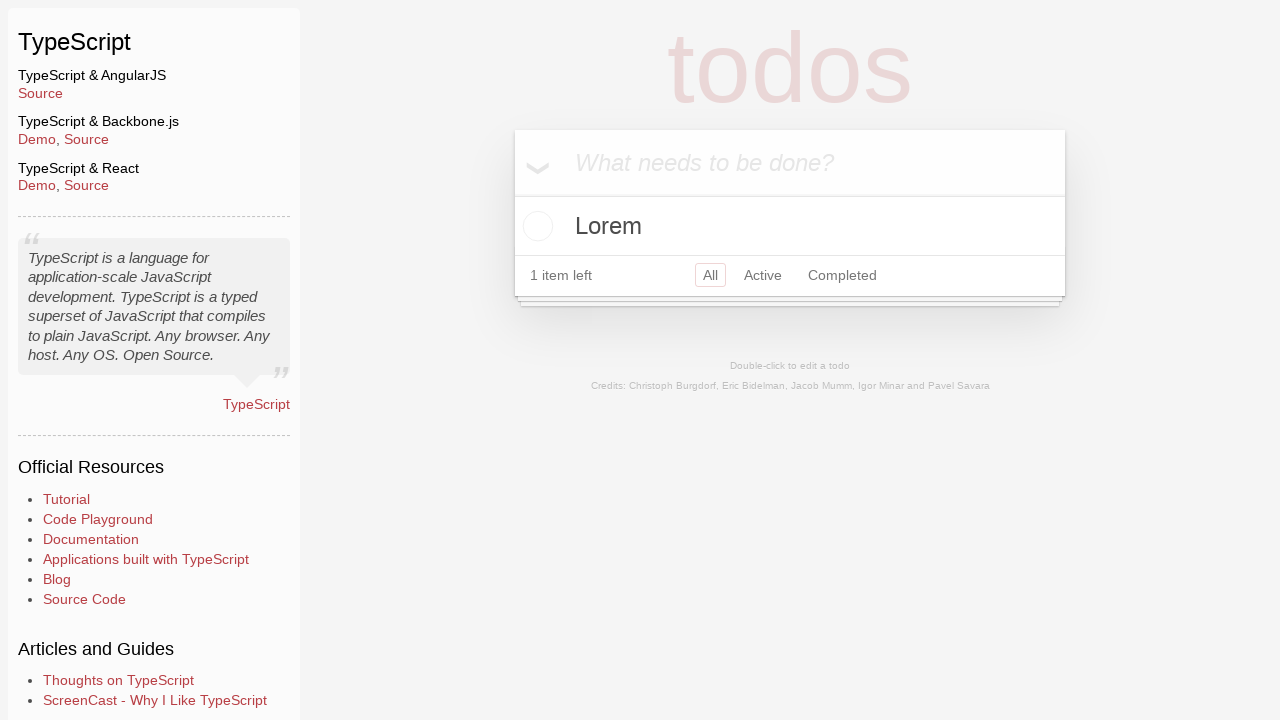

Double-clicked todo label to enter edit mode at (790, 226) on label:has-text('Lorem')
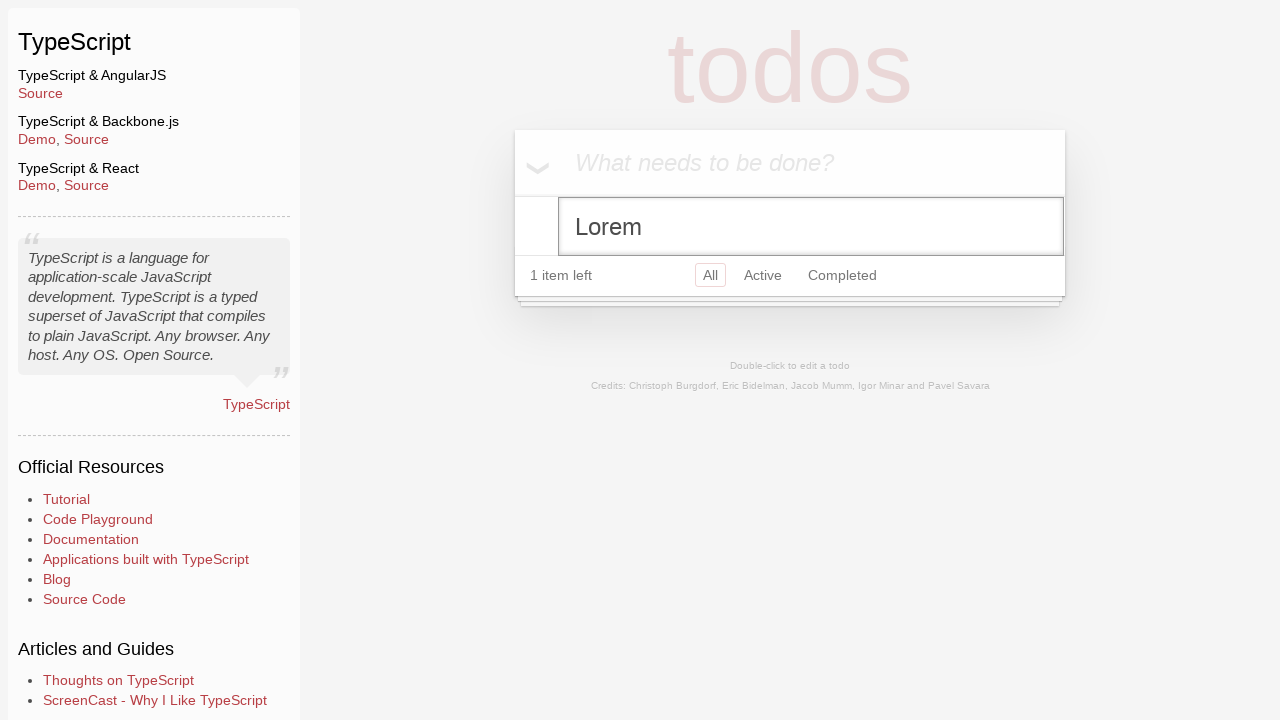

Cleared todo text by removing all content on input.edit
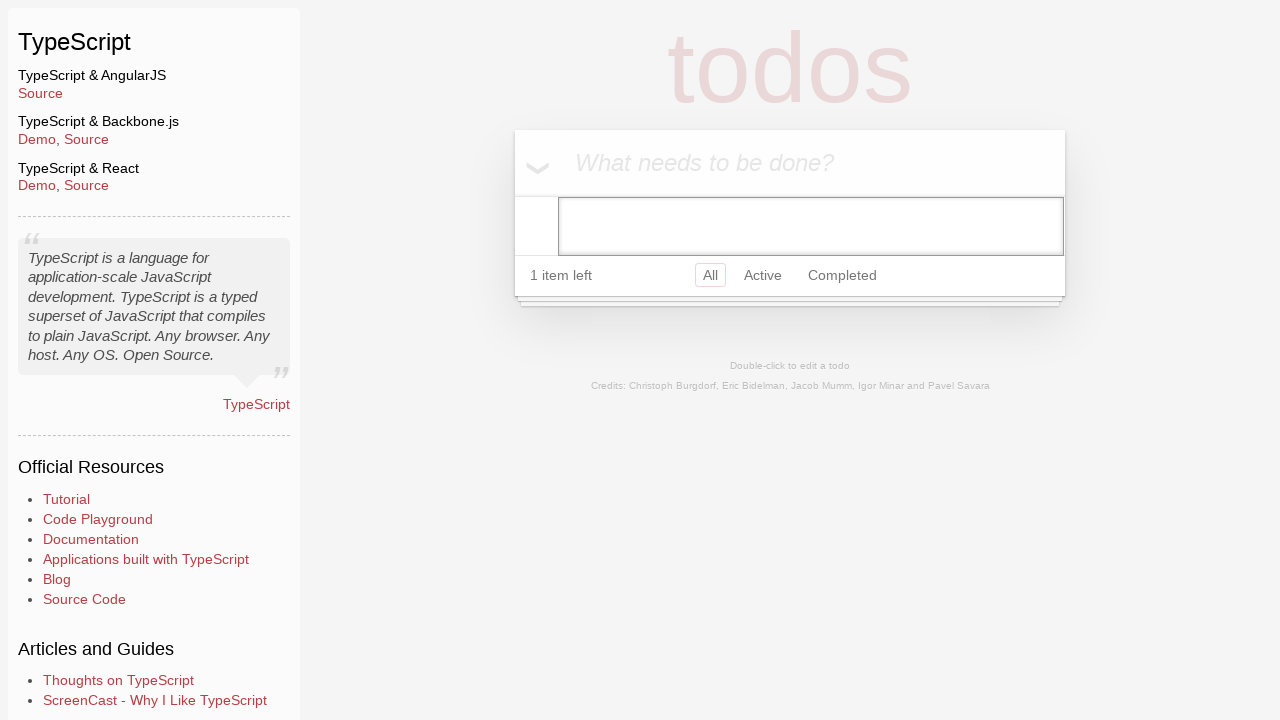

Pressed Escape to save and destroy the todo with empty text on input.edit
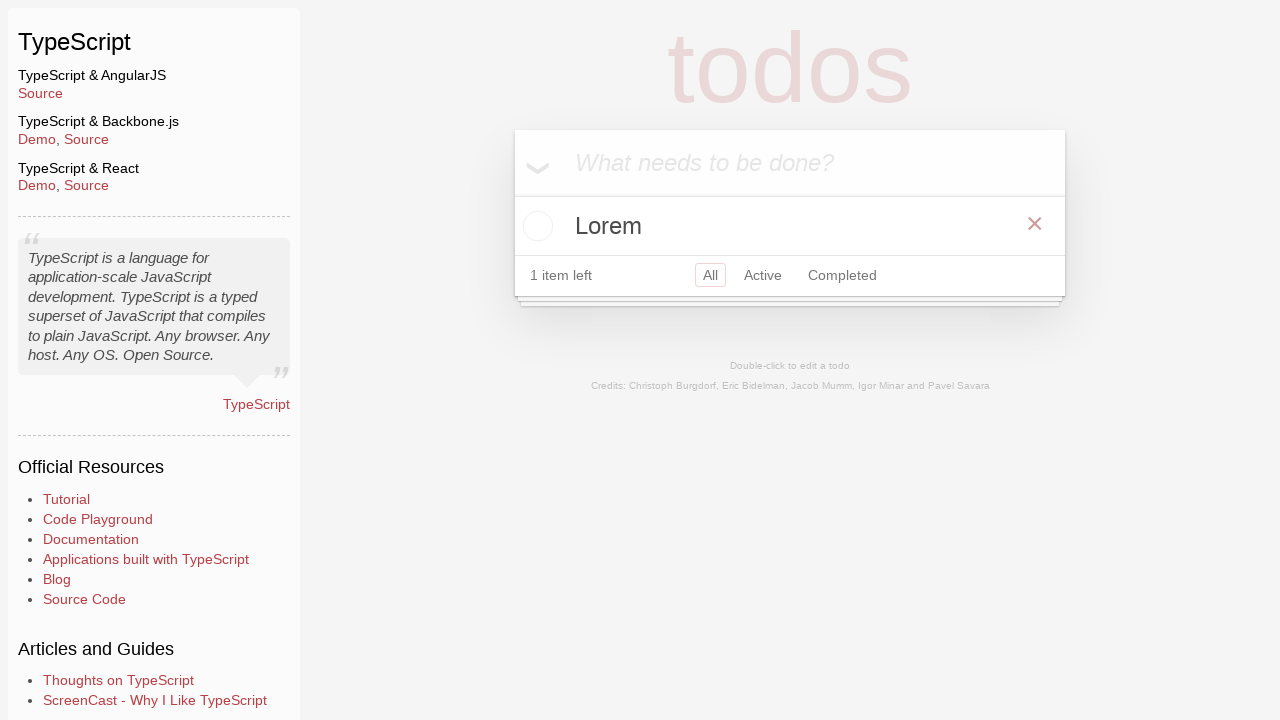

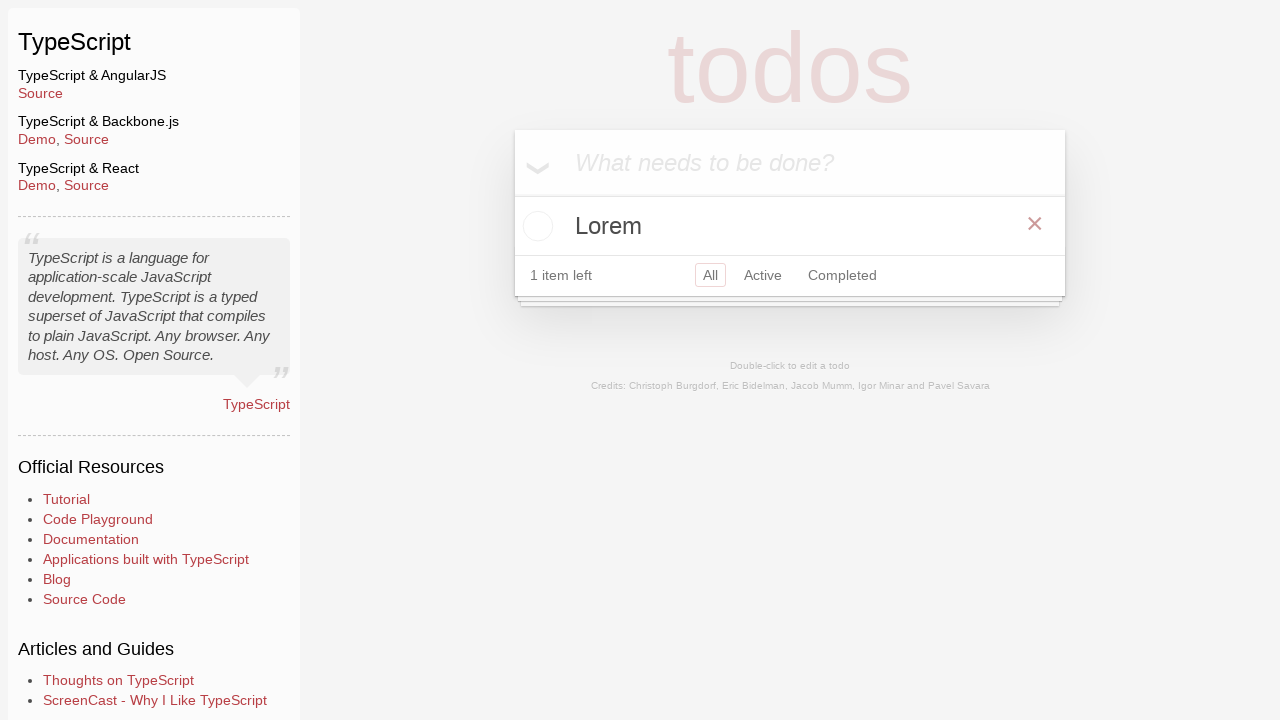